Tests a form that requires solving a mathematical calculation, entering the result, selecting checkboxes/radio buttons, and submitting

Starting URL: http://suninjuly.github.io/get_attribute.html

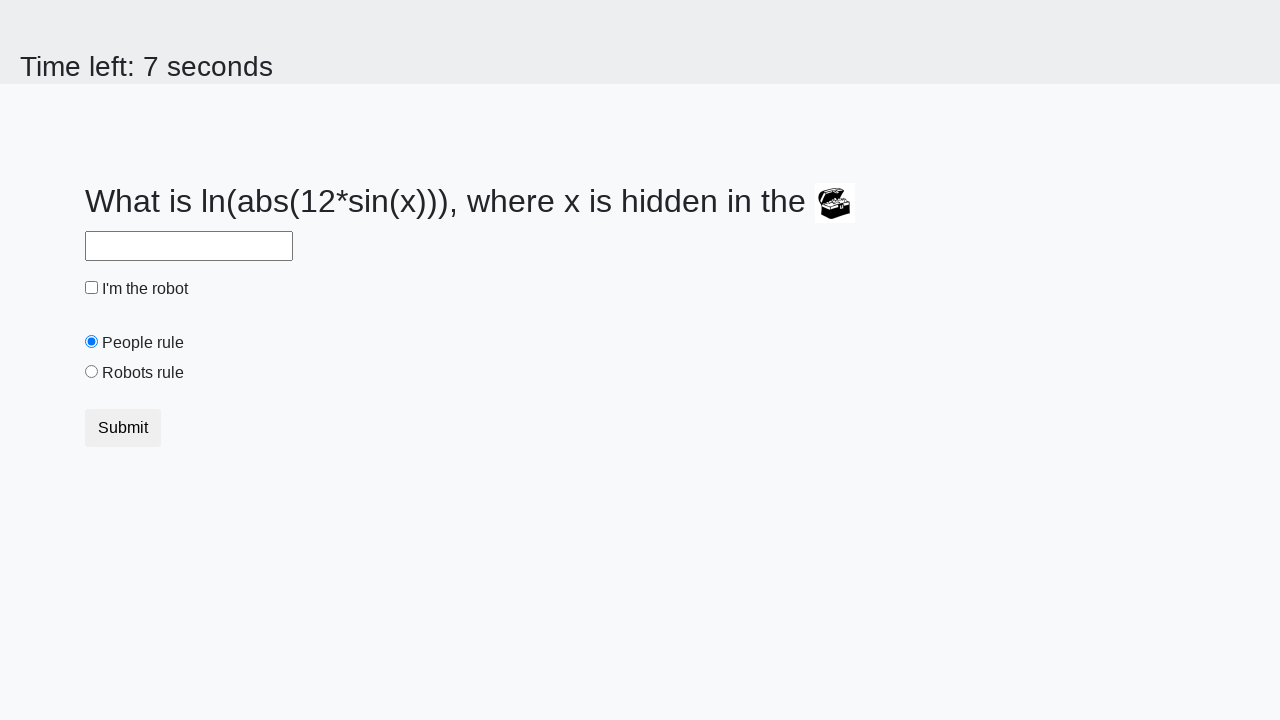

Located treasure element on page
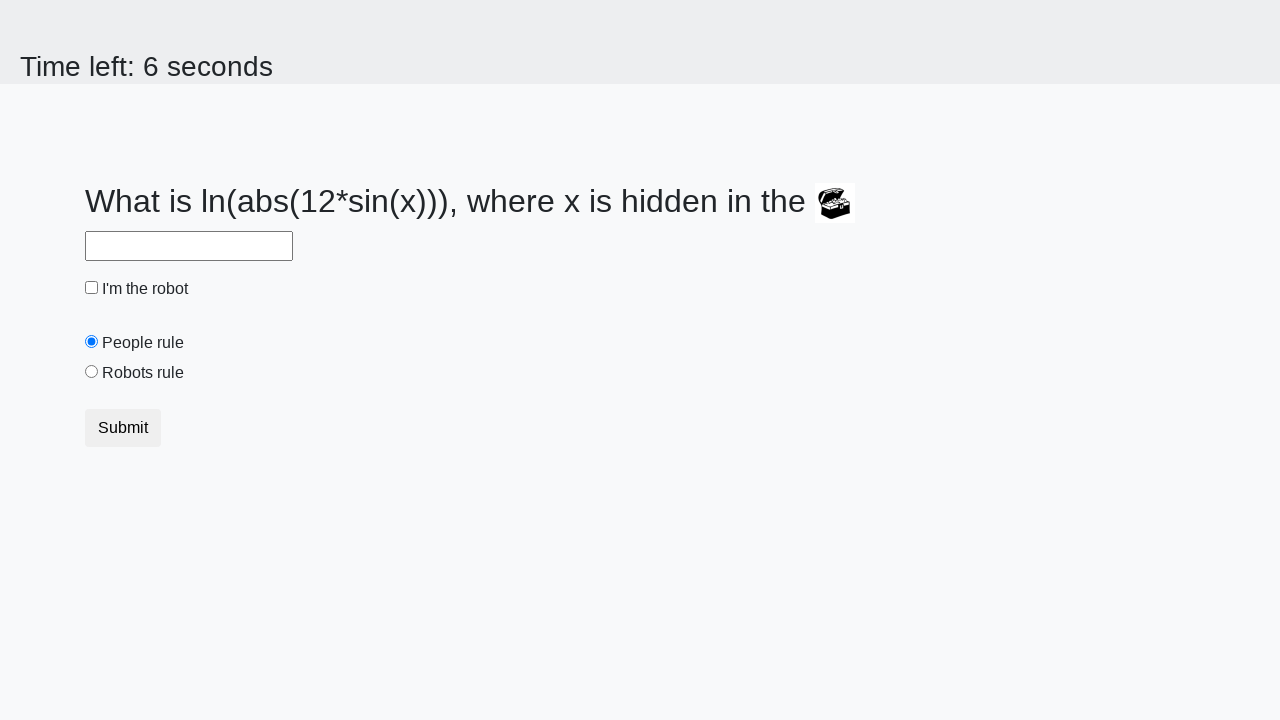

Extracted valuex attribute from treasure element
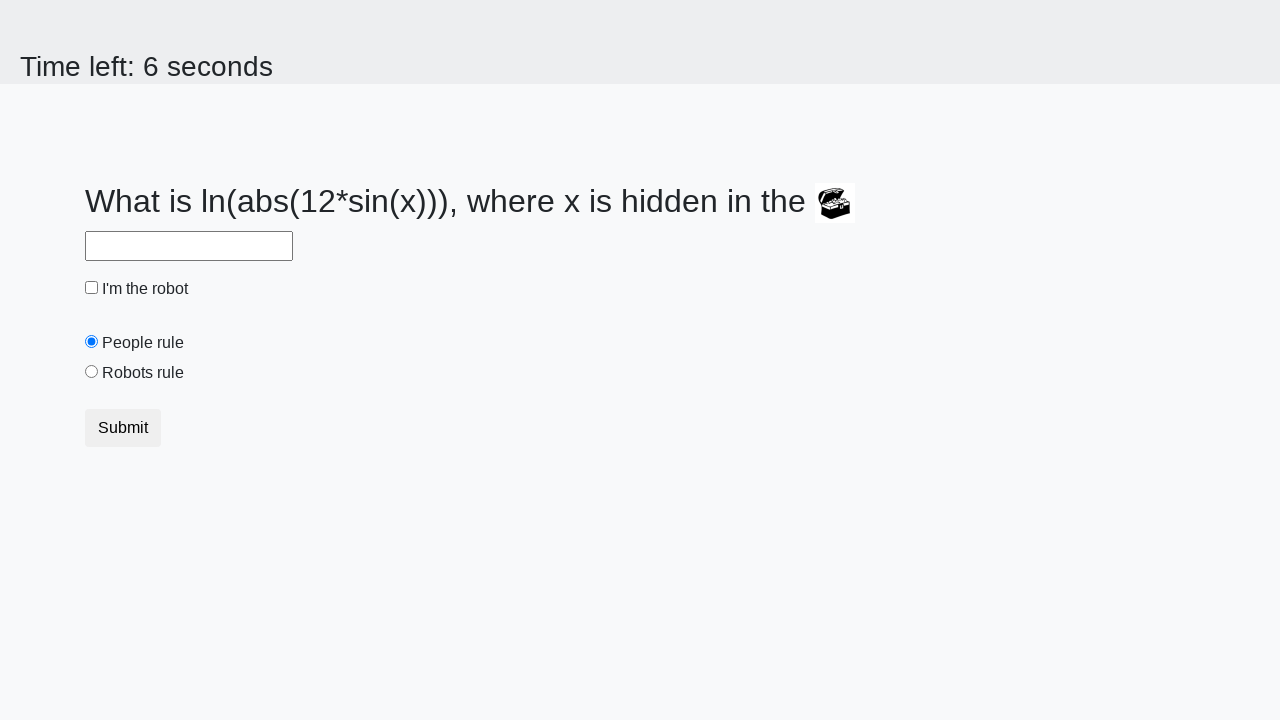

Calculated mathematical result: 2.448022047791074
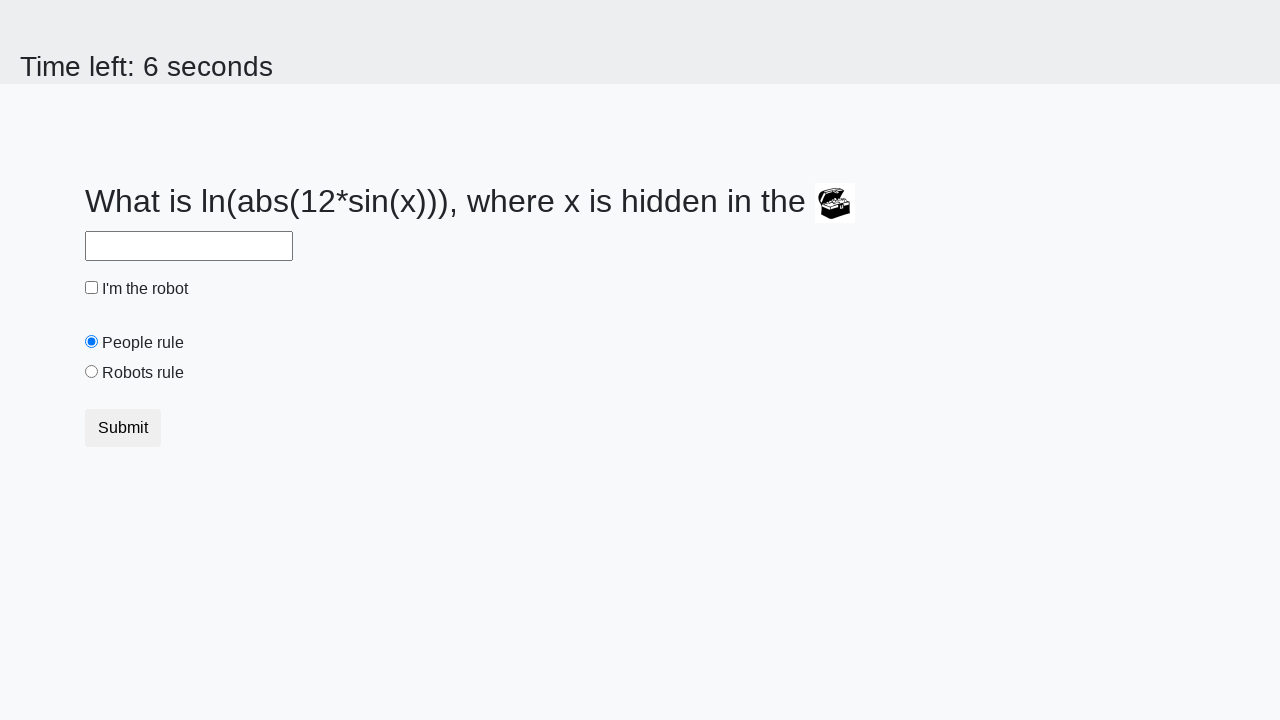

Filled answer field with calculated result on #answer
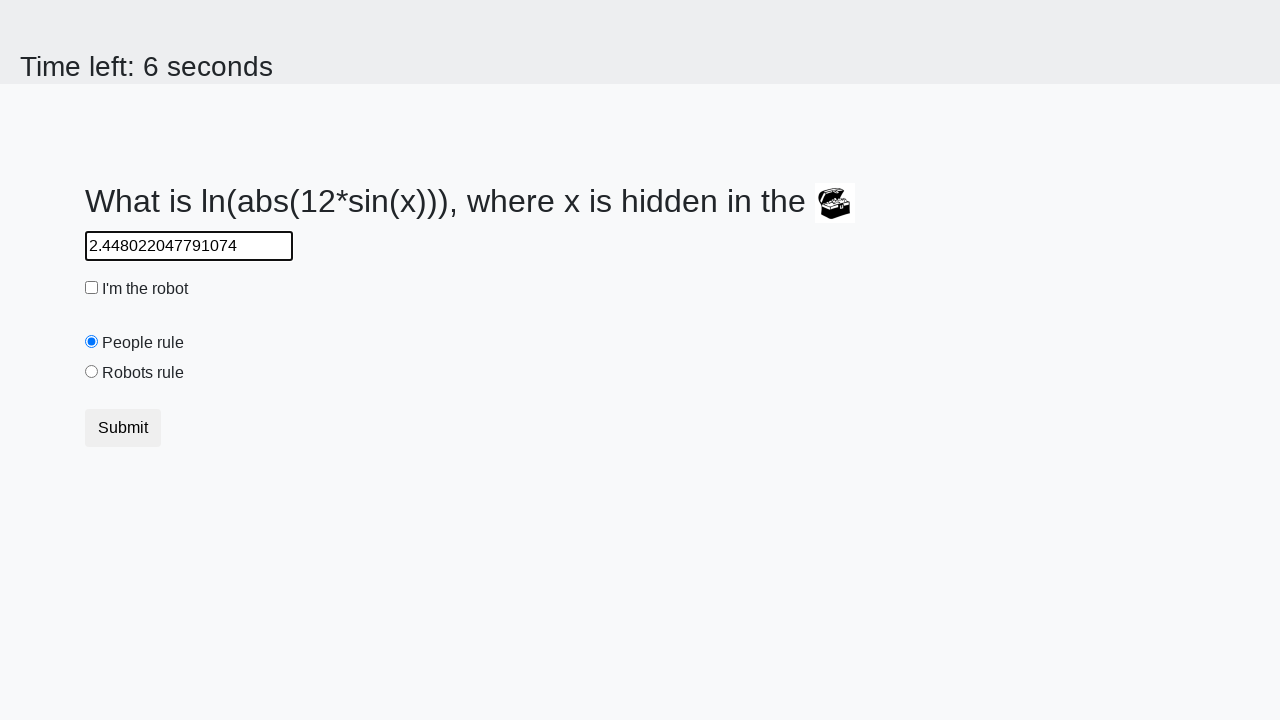

Clicked robot checkbox at (92, 288) on #robotCheckbox
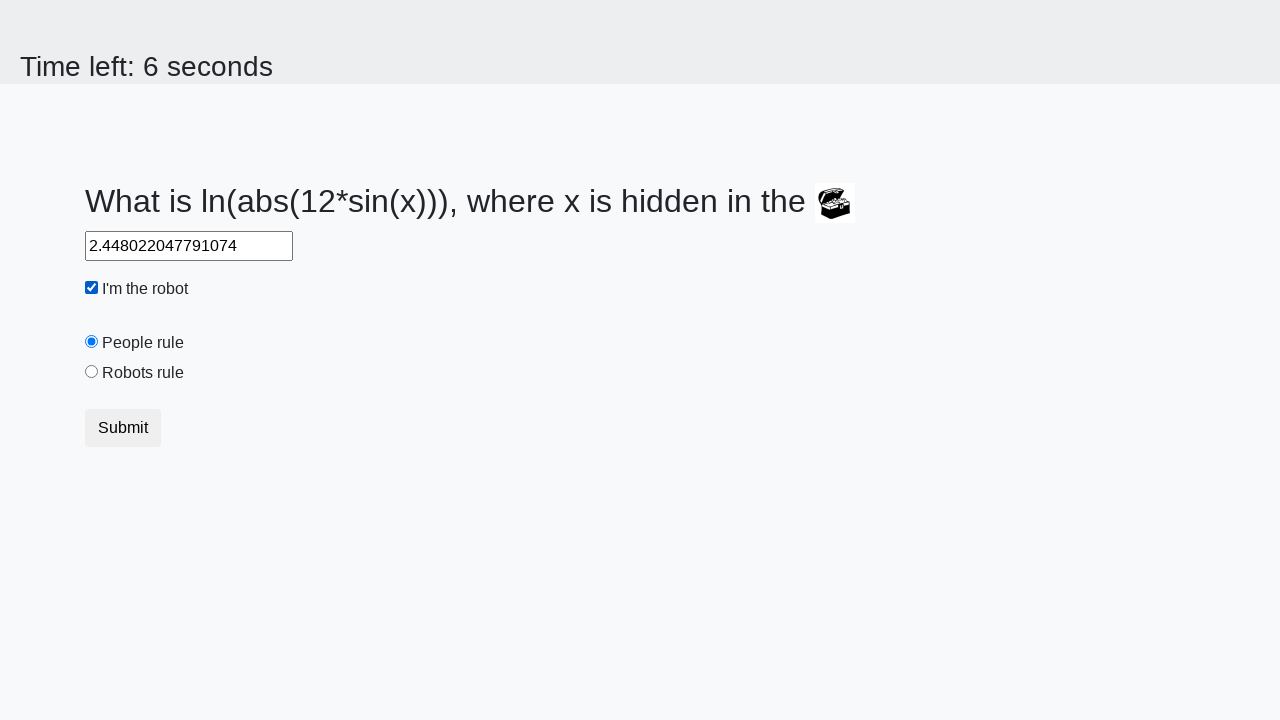

Selected robots rule radio button at (92, 372) on #robotsRule
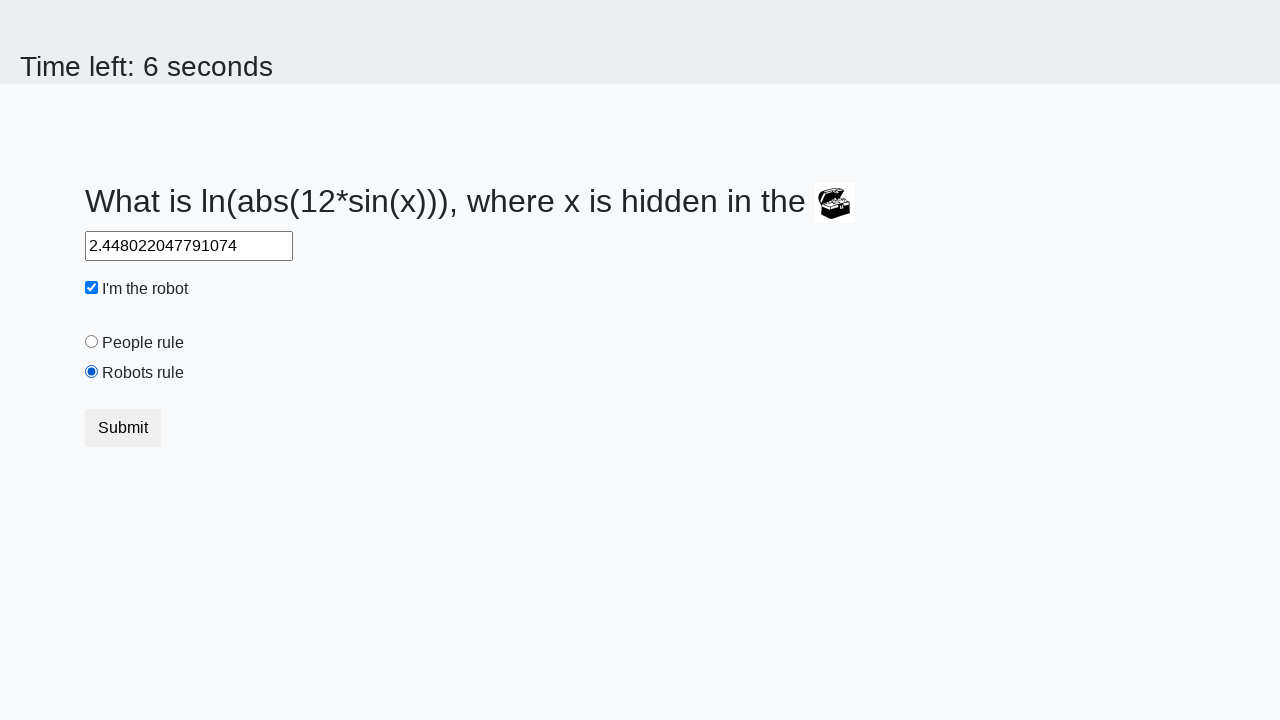

Clicked submit button to submit form at (123, 428) on button
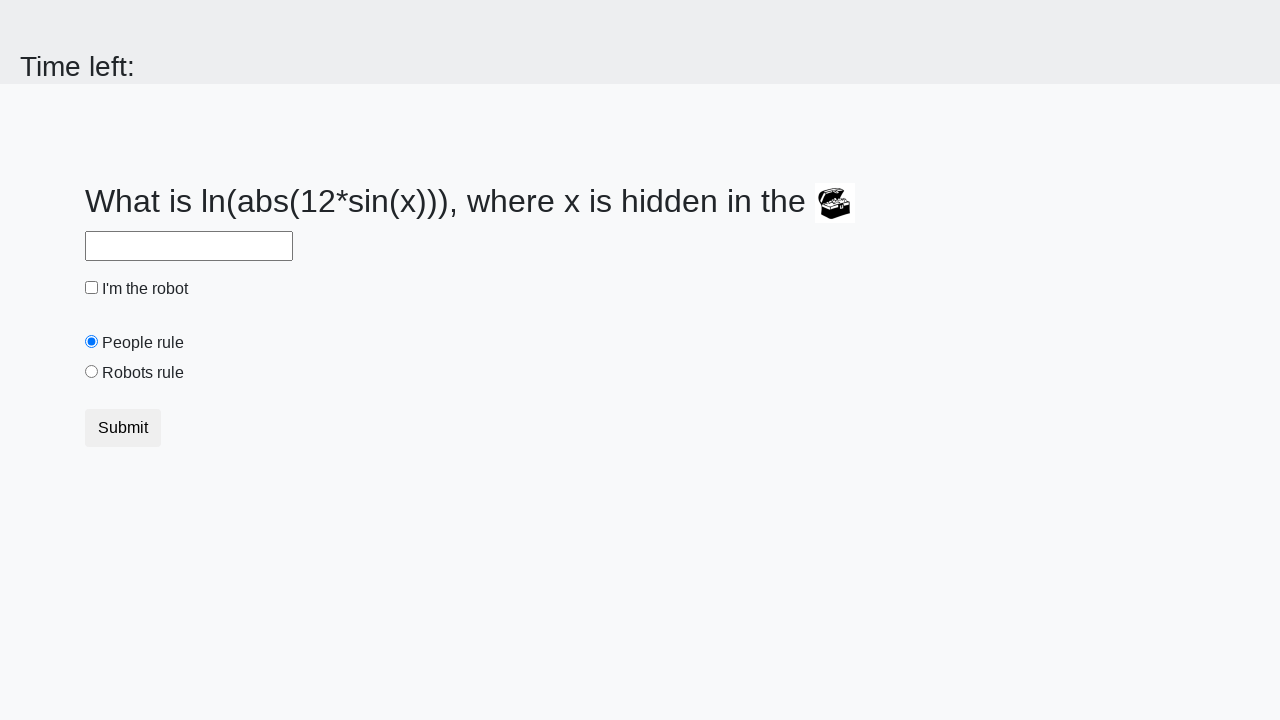

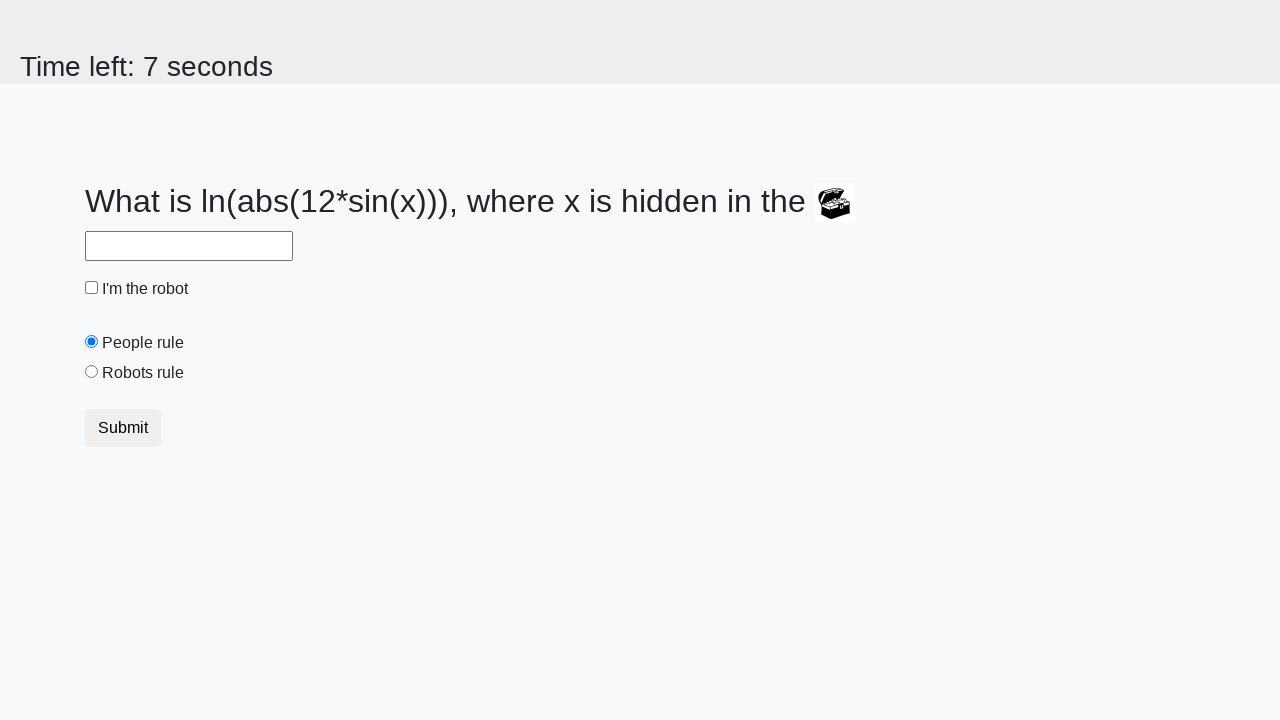